Tests mouse hover functionality by hovering over "Automation Tools" button and clicking on "Appium" from the dropdown menu

Starting URL: http://seleniumpractise.blogspot.com/2016/08/how-to-perform-mouse-hover-in-selenium.html

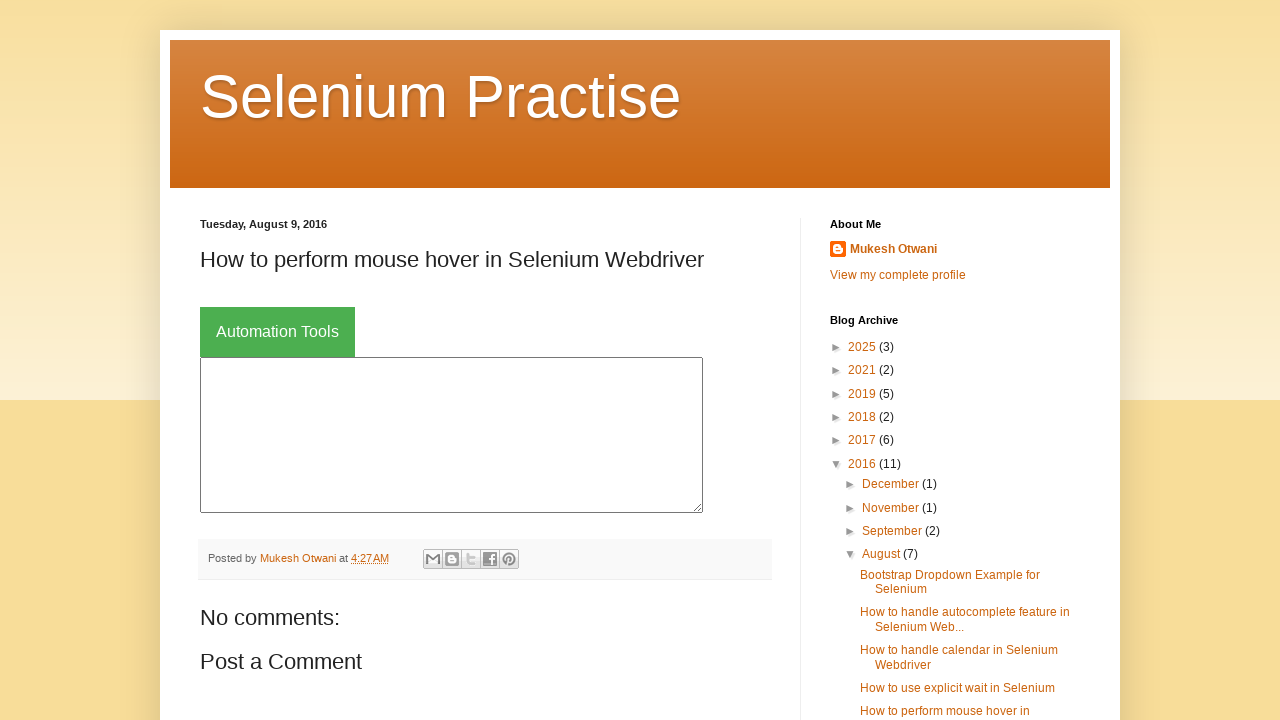

Located the 'Automation Tools' button
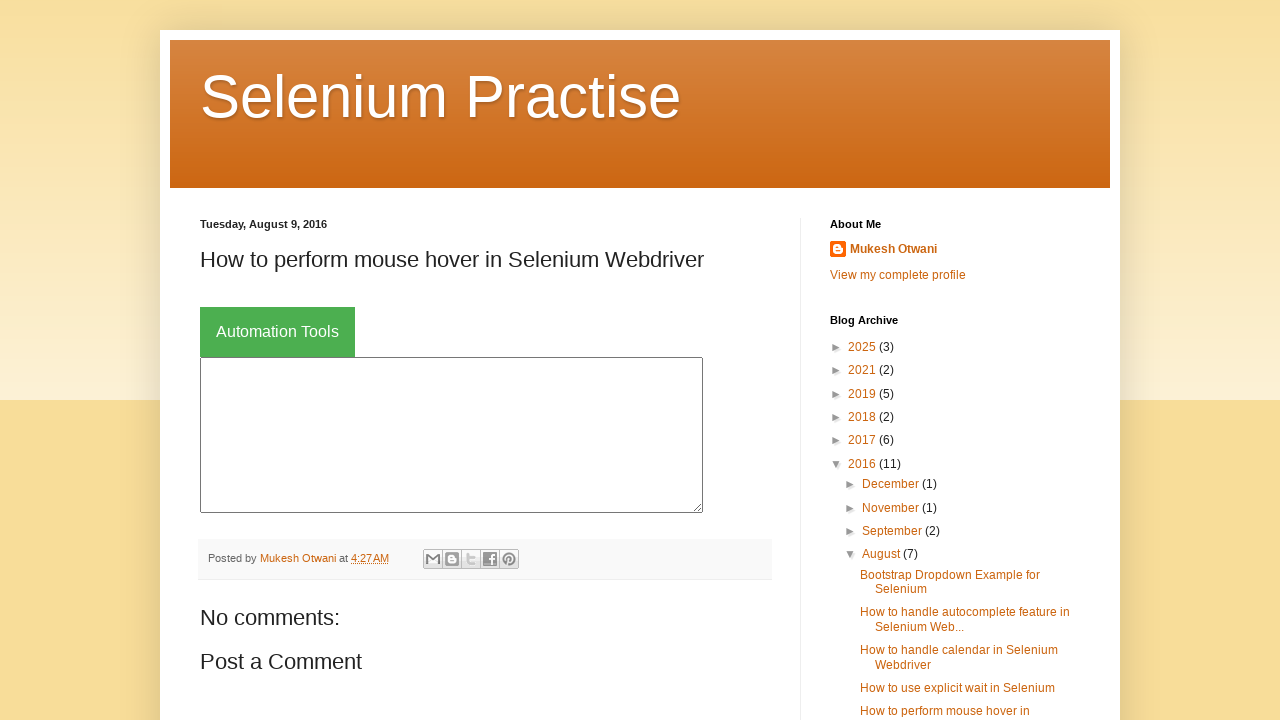

Hovered over 'Automation Tools' button to reveal dropdown menu at (278, 332) on xpath=//button[contains(normalize-space(),'Automation Tools')]
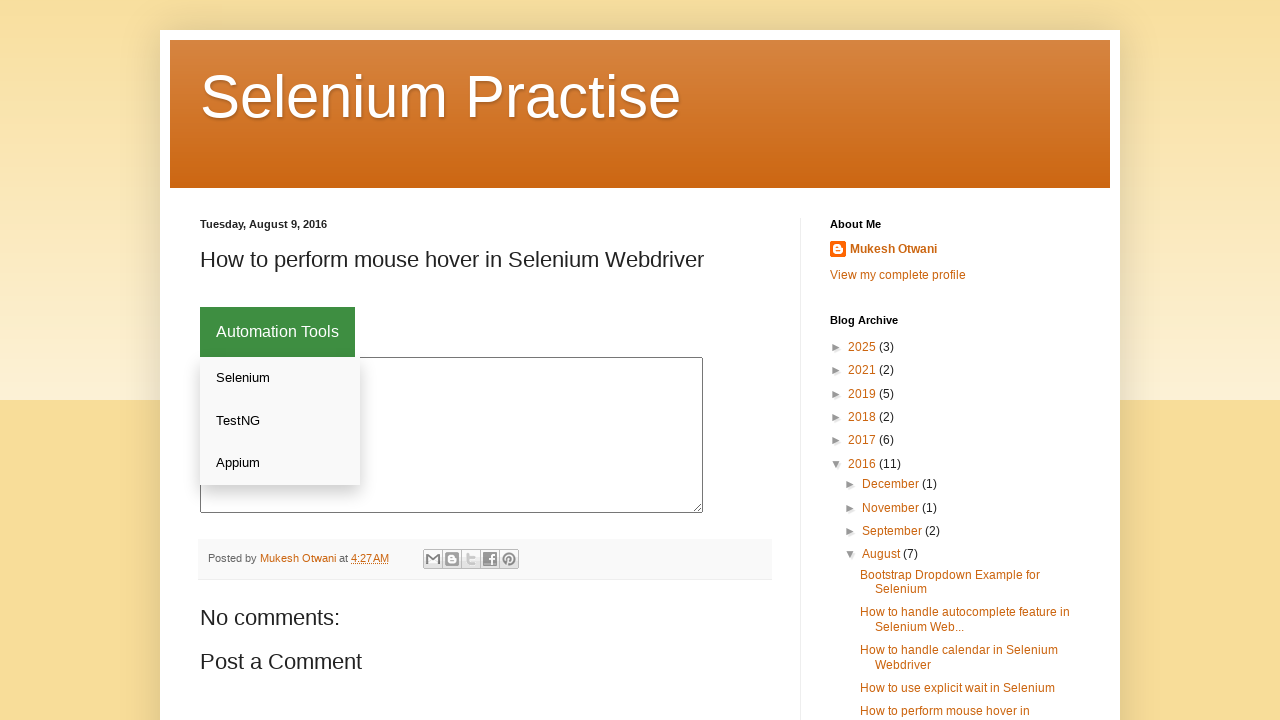

Clicked on 'Appium' option from the dropdown menu at (280, 463) on xpath=//a[text()='Appium']
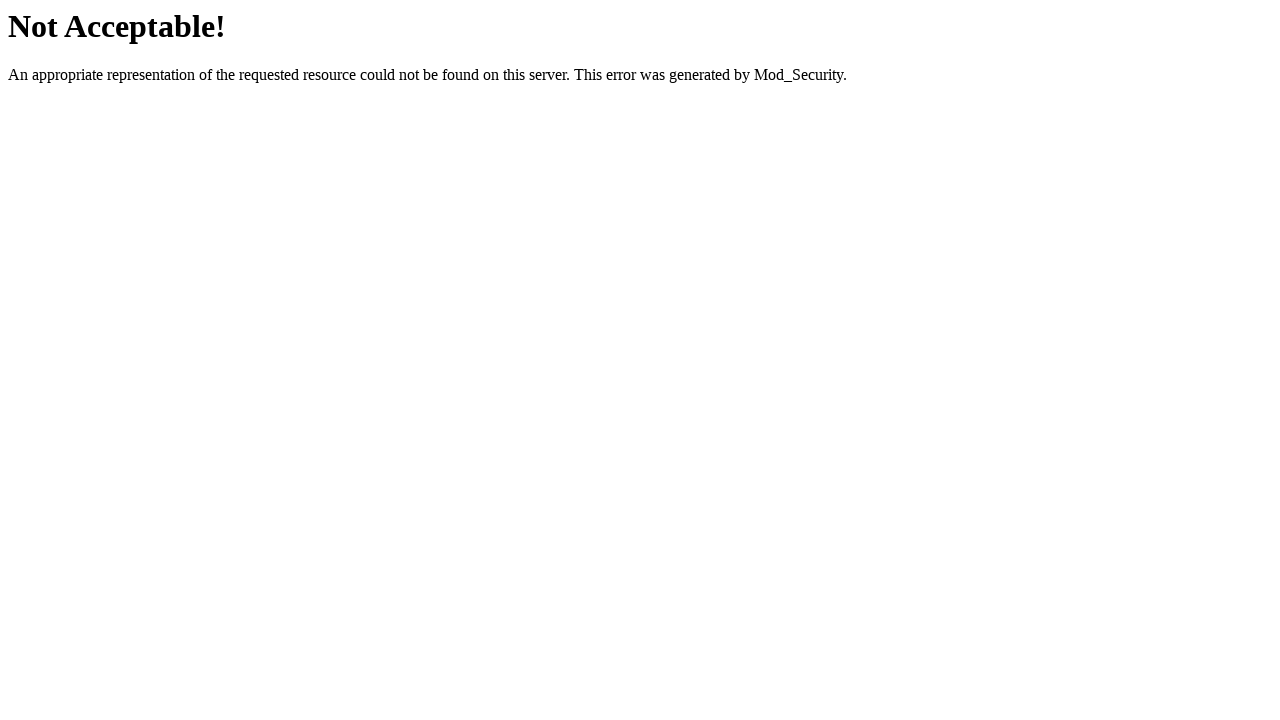

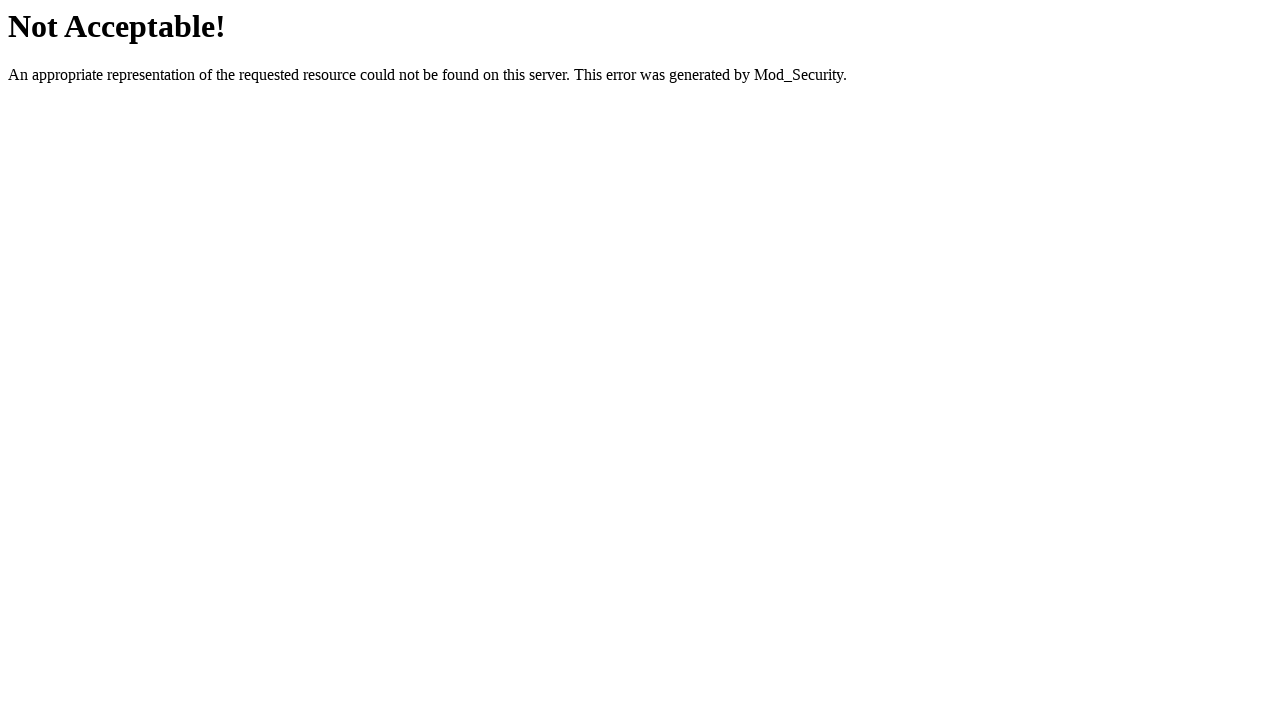